Tests table data extraction by finding the price column and verifying that Rice has a price of 37

Starting URL: https://rahulshettyacademy.com/seleniumPractise/#/offers

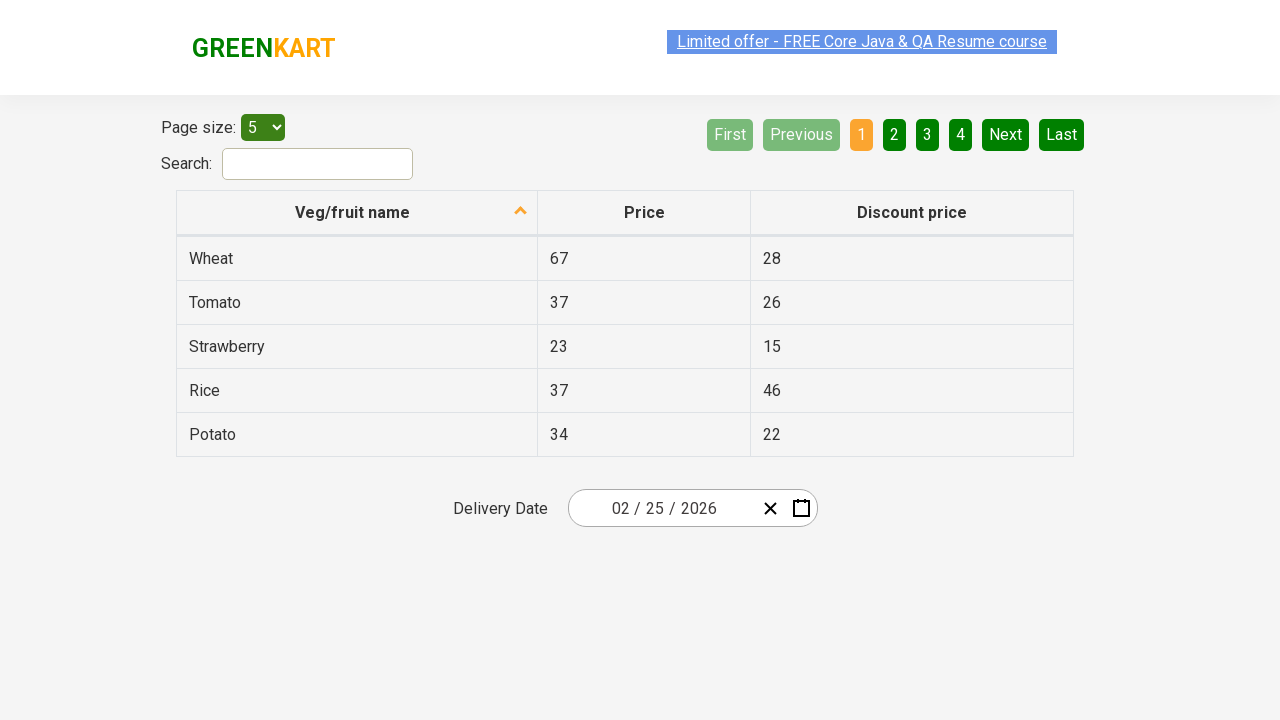

Found Price column at index 1
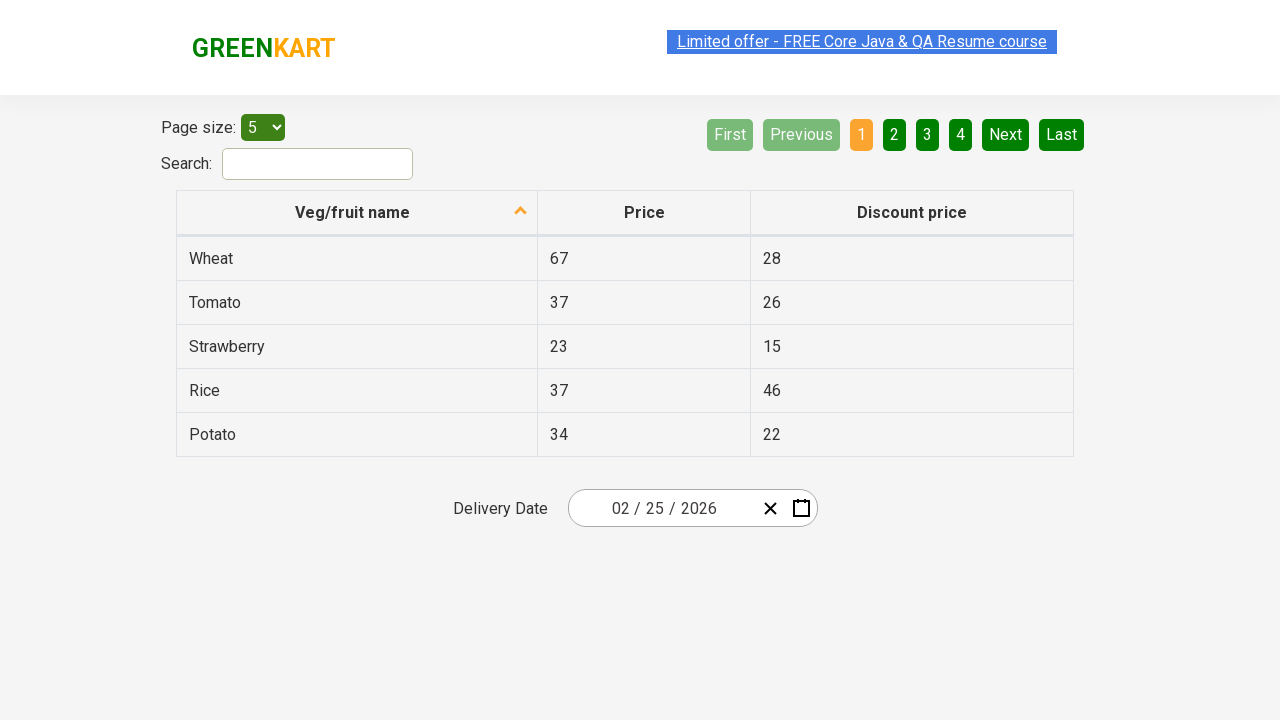

Located Rice row in table
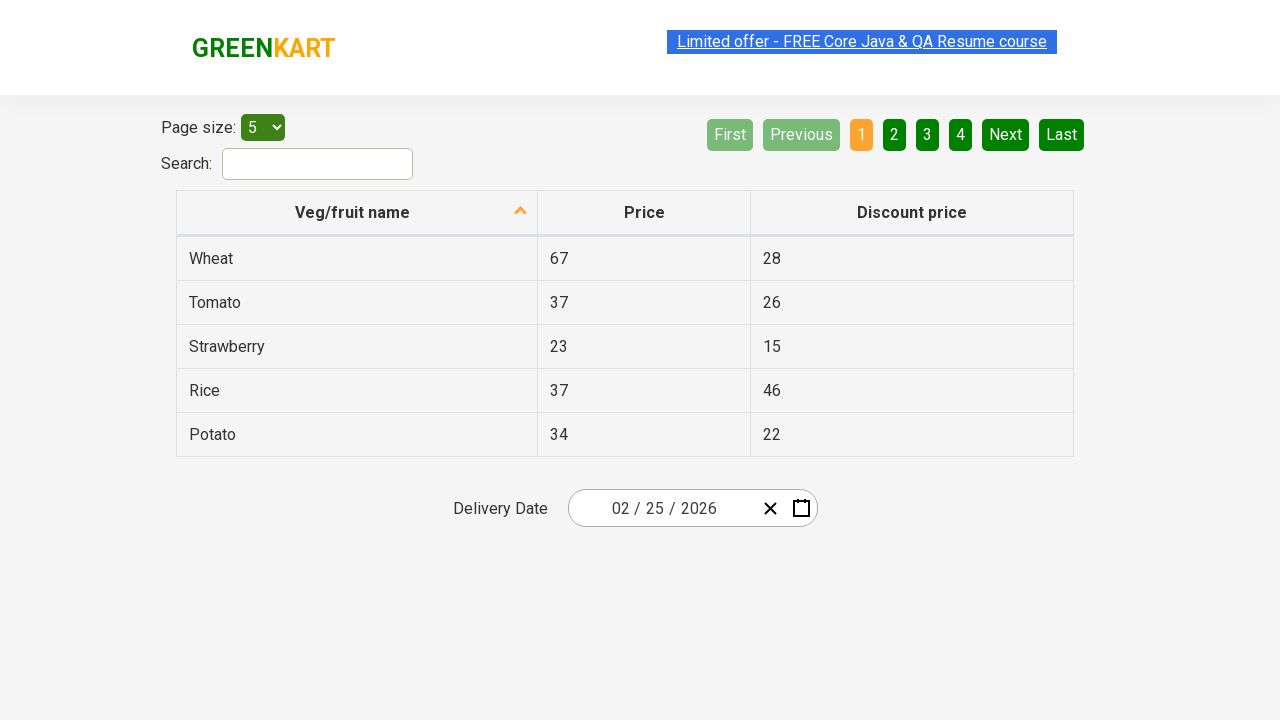

Retrieved price value for Rice: 37
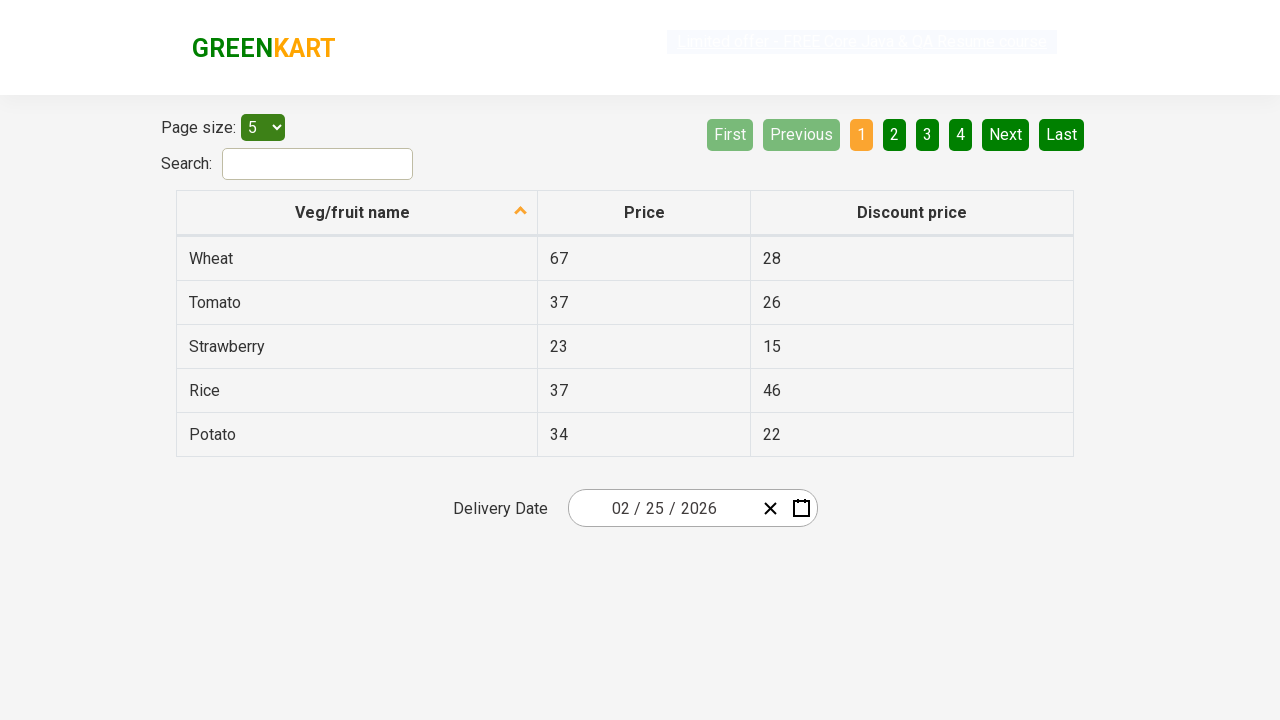

Verified Rice price equals 37
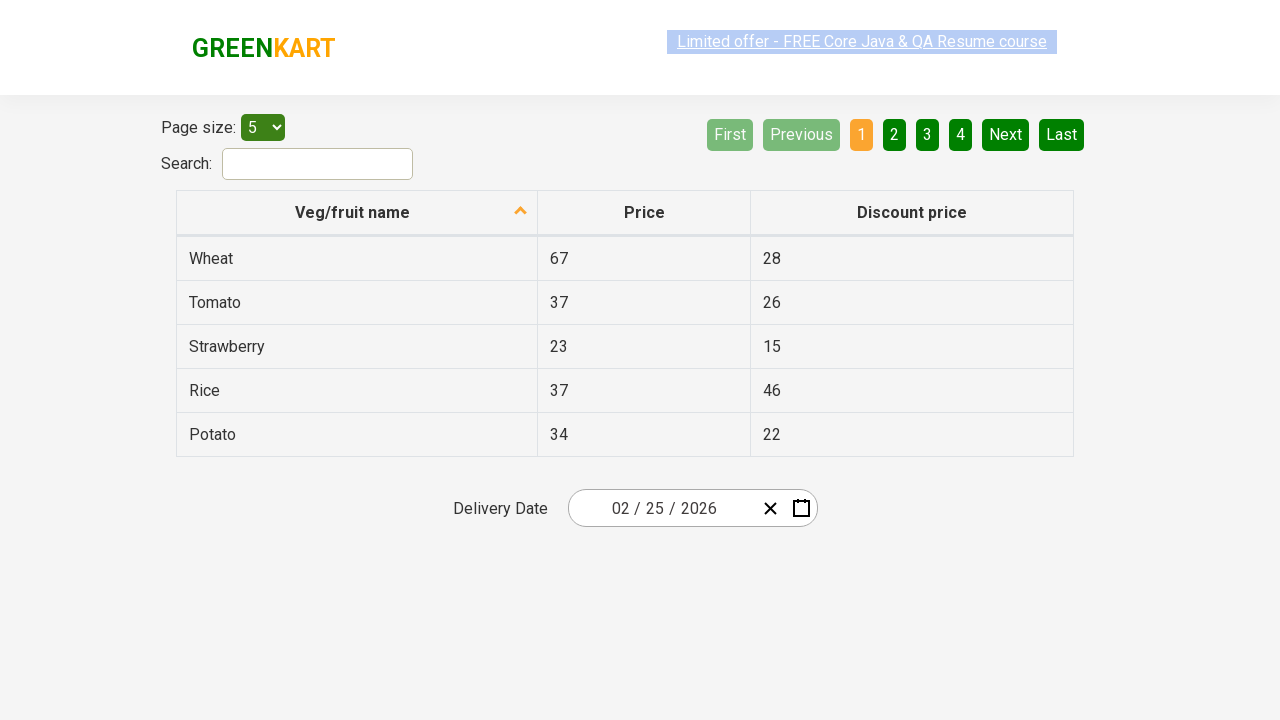

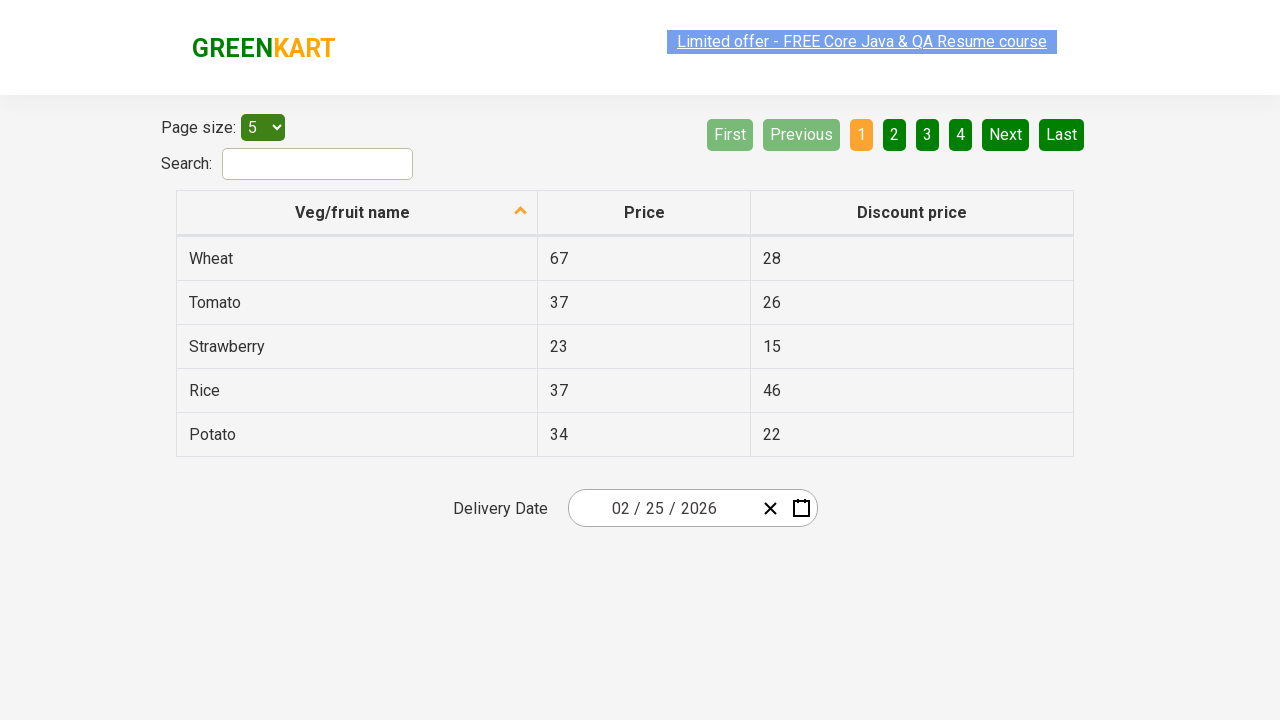